Tests the contact form functionality on demoblaze.com by opening the contact modal, filling in email, name, and message fields, then submitting the form and accepting the confirmation alert.

Starting URL: https://demoblaze.com/

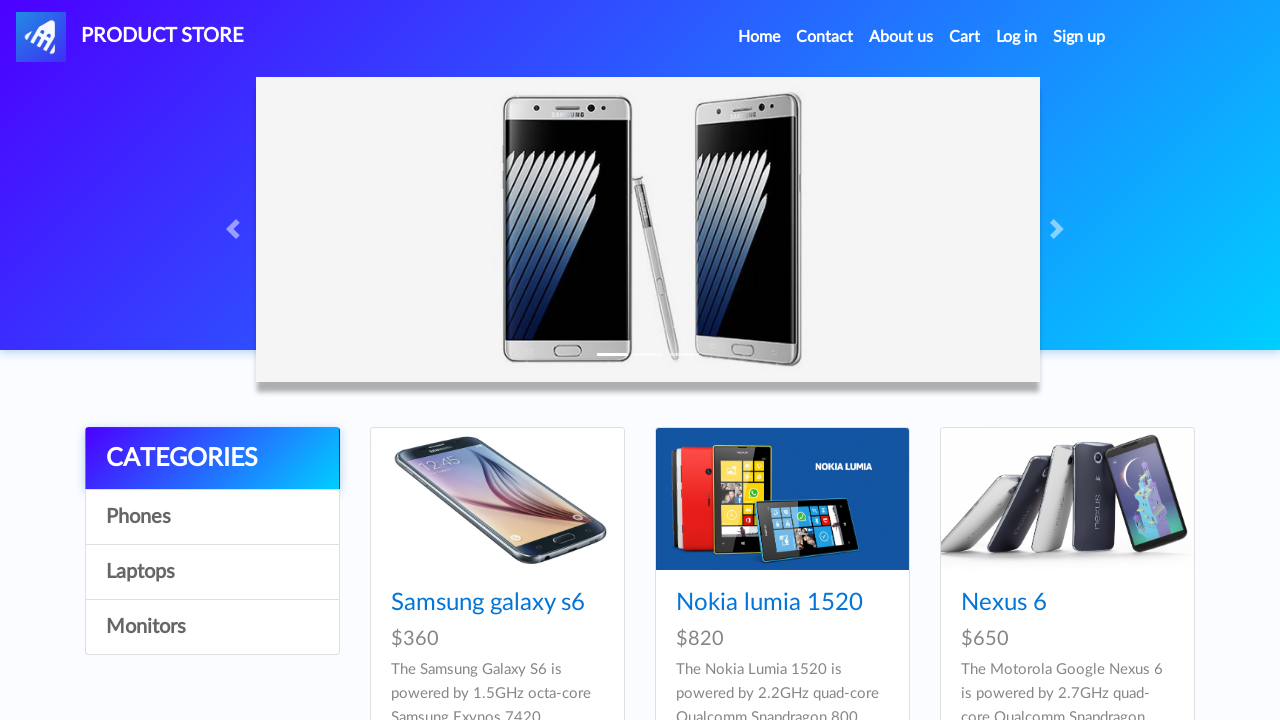

Waited for Contact link to be visible
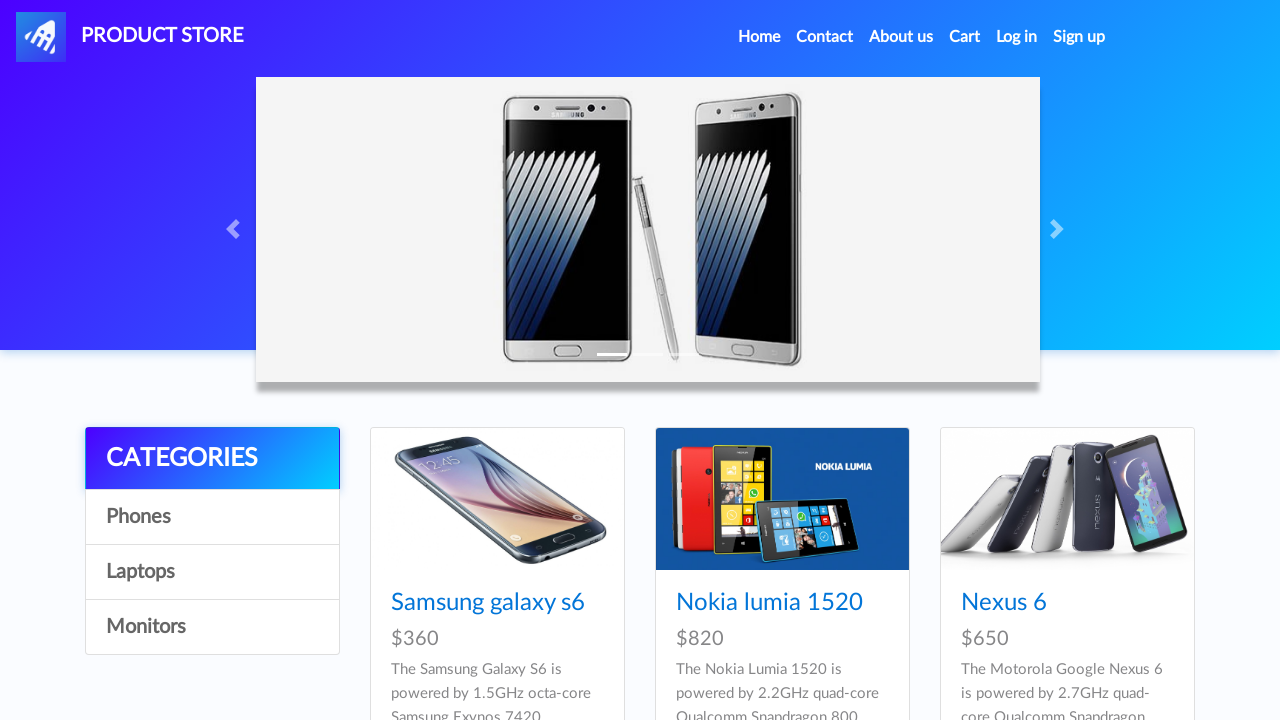

Clicked Contact link to open contact modal at (825, 37) on xpath=//a[text()='Contact']
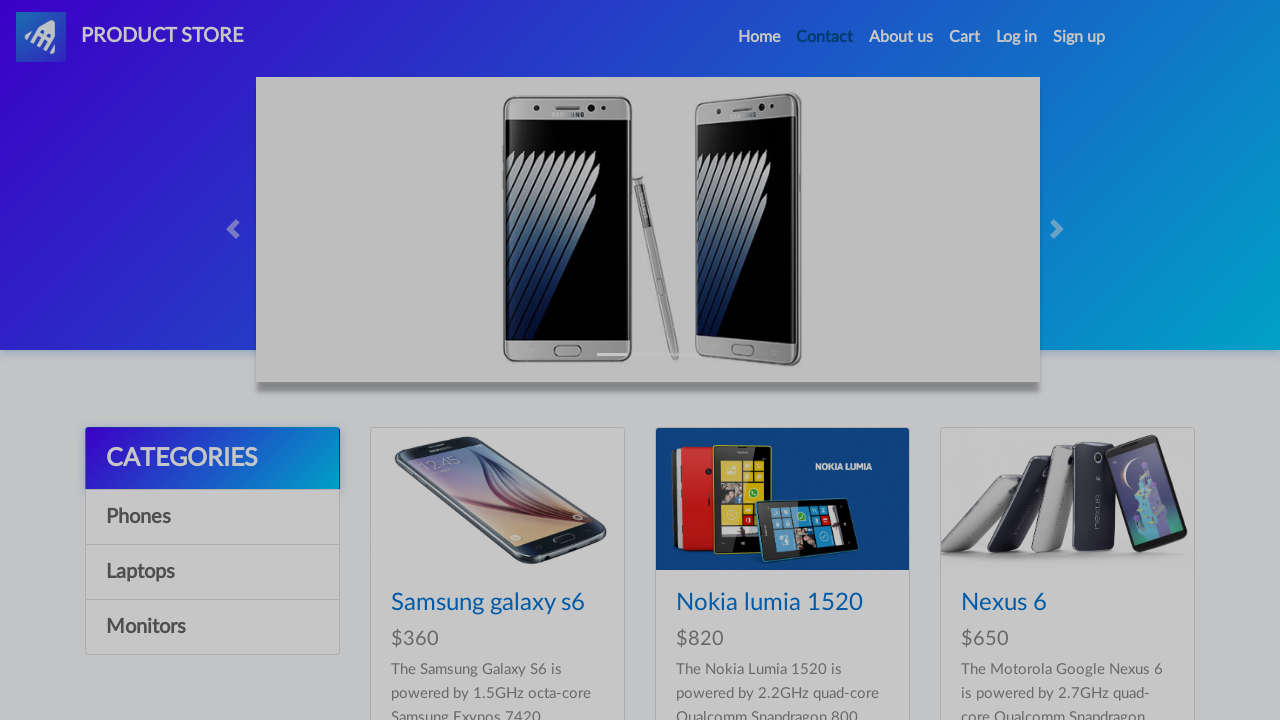

Waited for email field to be visible
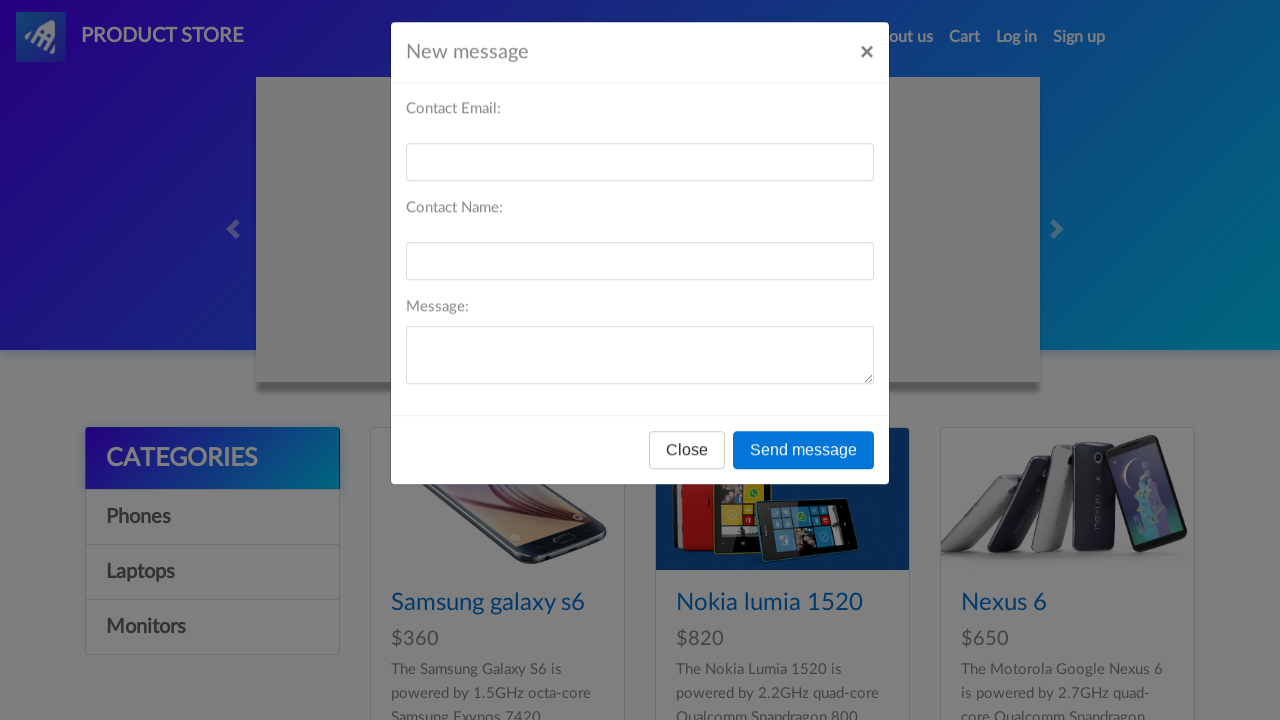

Filled email field with 'john.smith@testmail.com' on #recipient-email
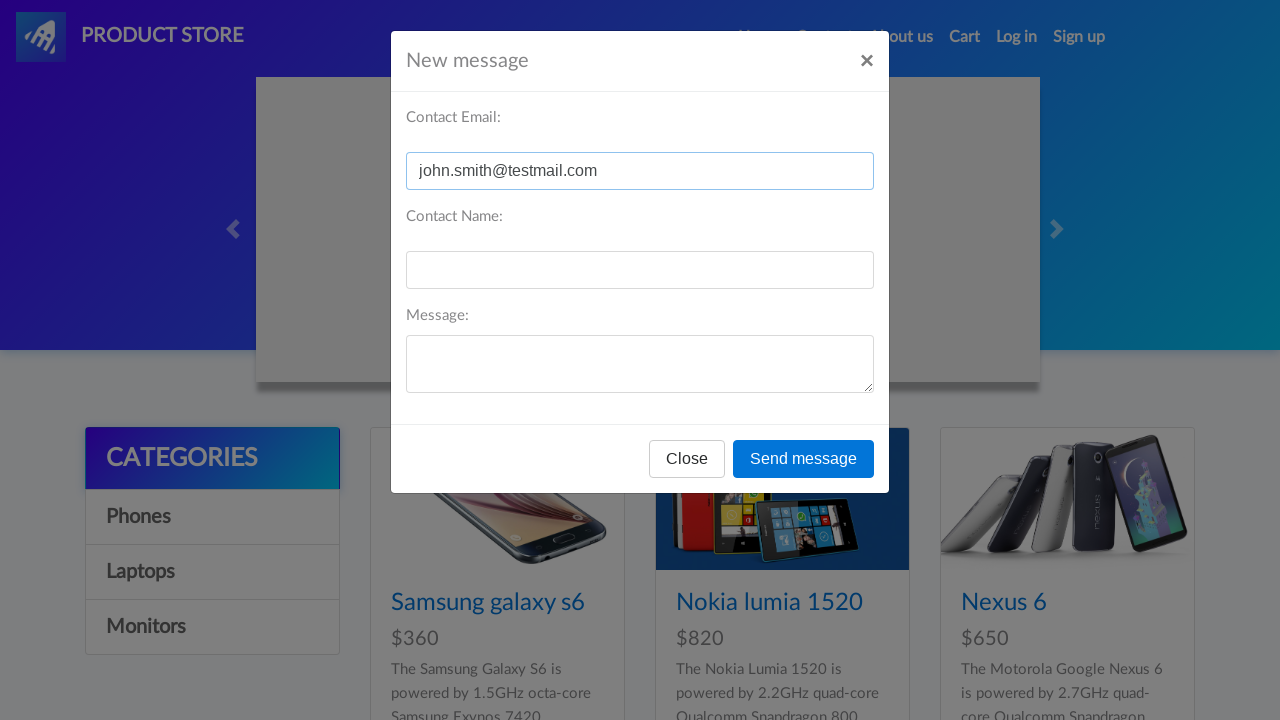

Filled name field with 'John Smith' on #recipient-name
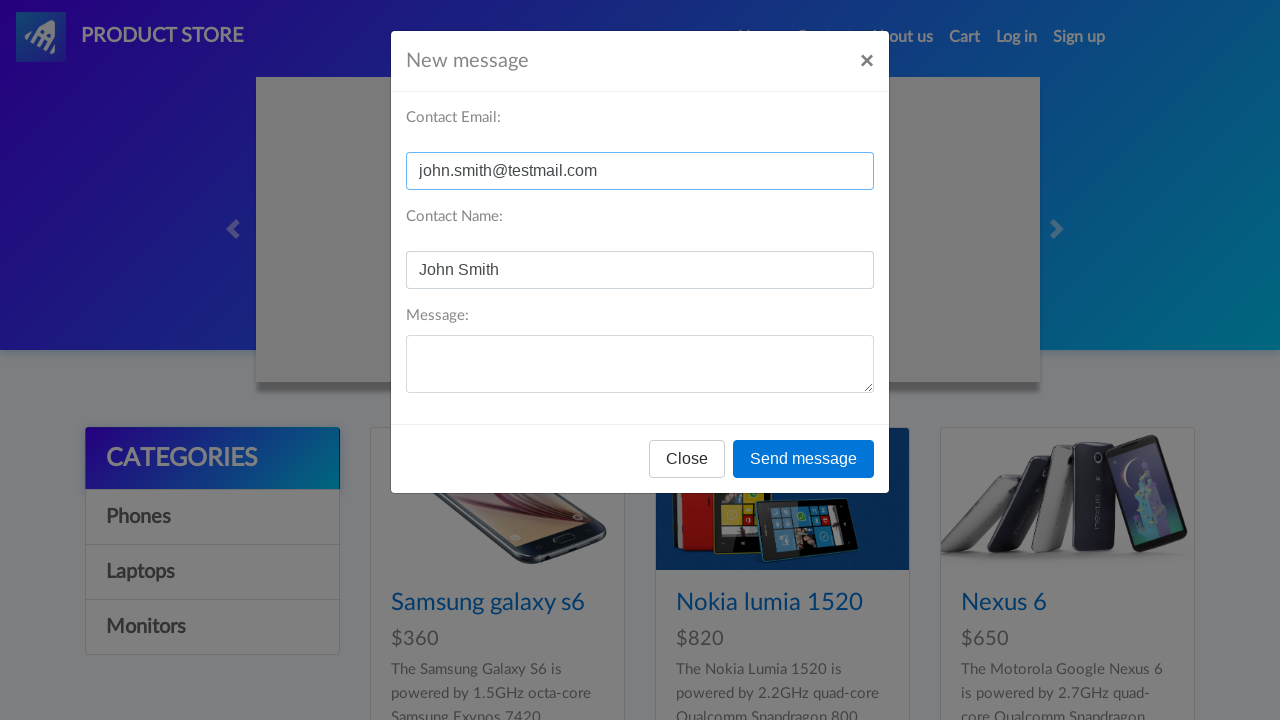

Filled message field with product inquiry text on #message-text
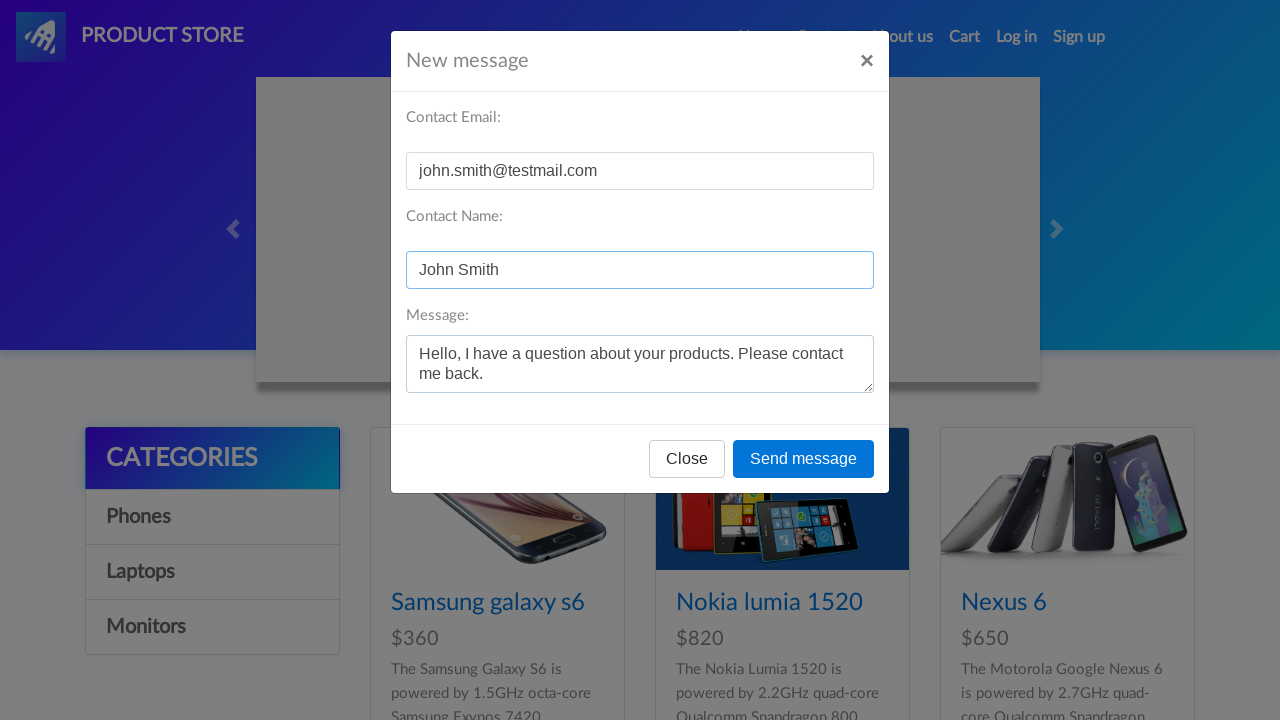

Clicked Send message button to submit form at (804, 459) on xpath=//button[text()='Send message']
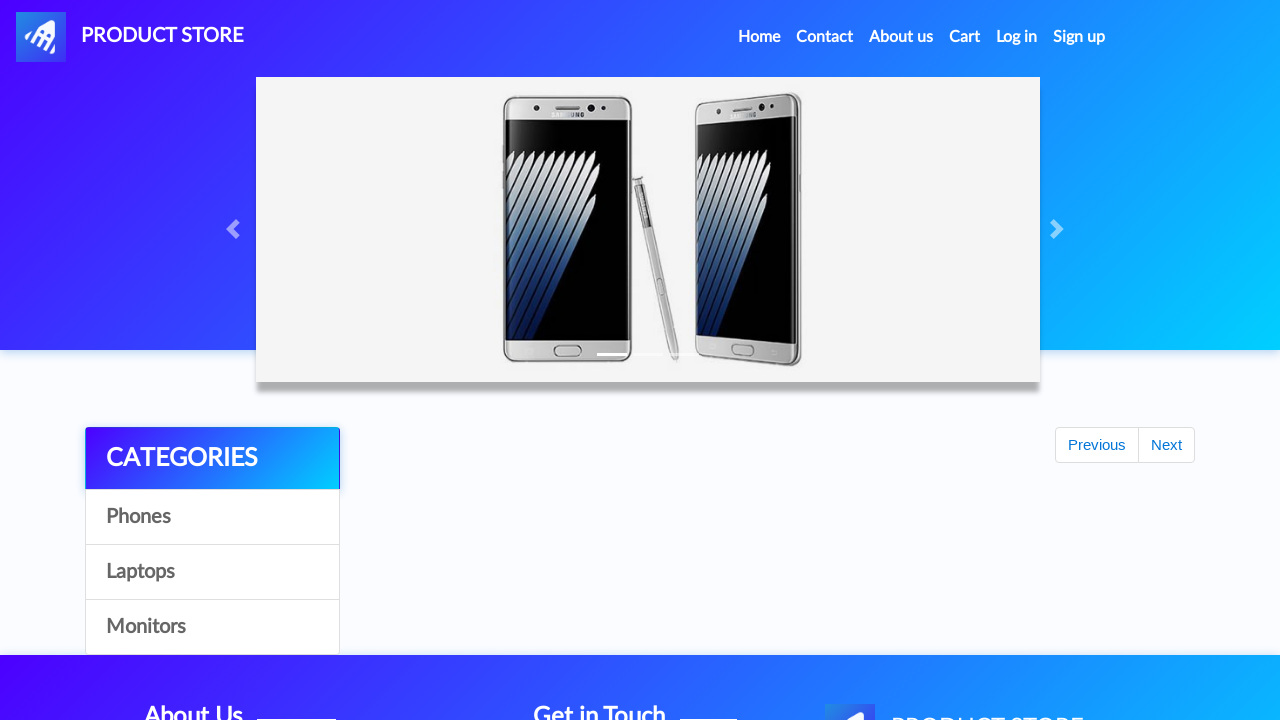

Set up dialog handler to accept confirmation alert
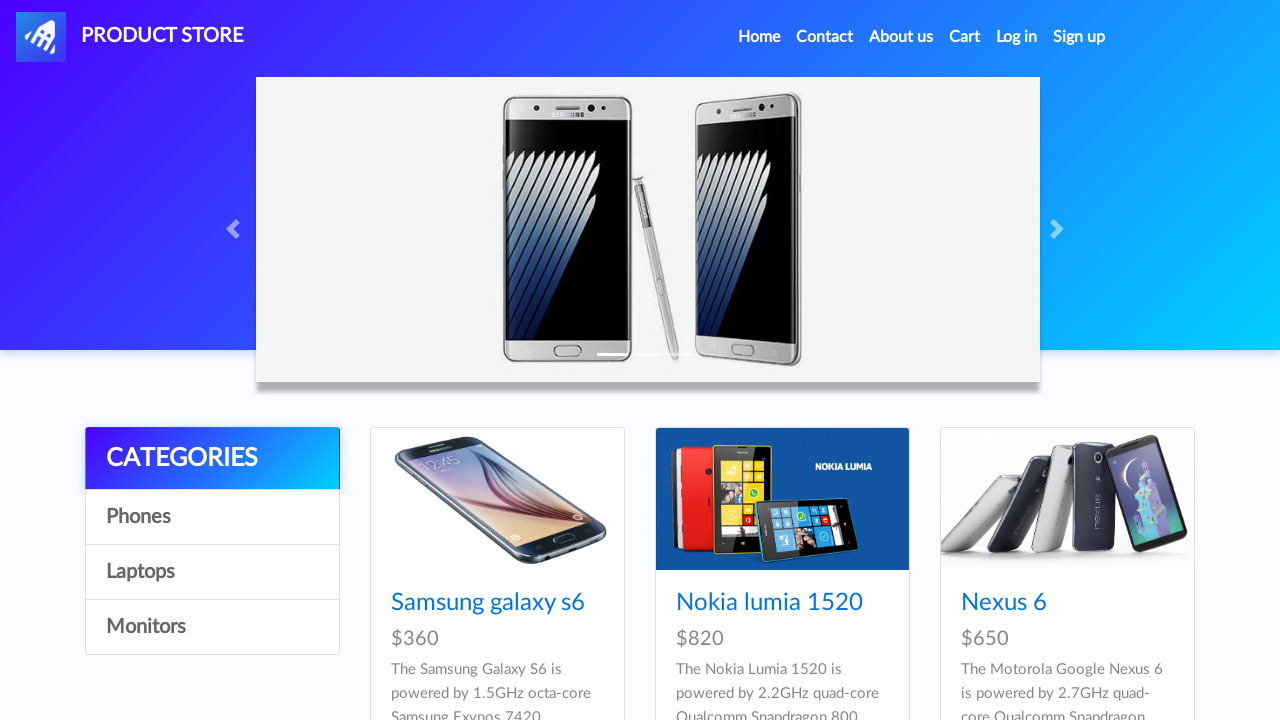

Waited for confirmation alert to appear and be accepted
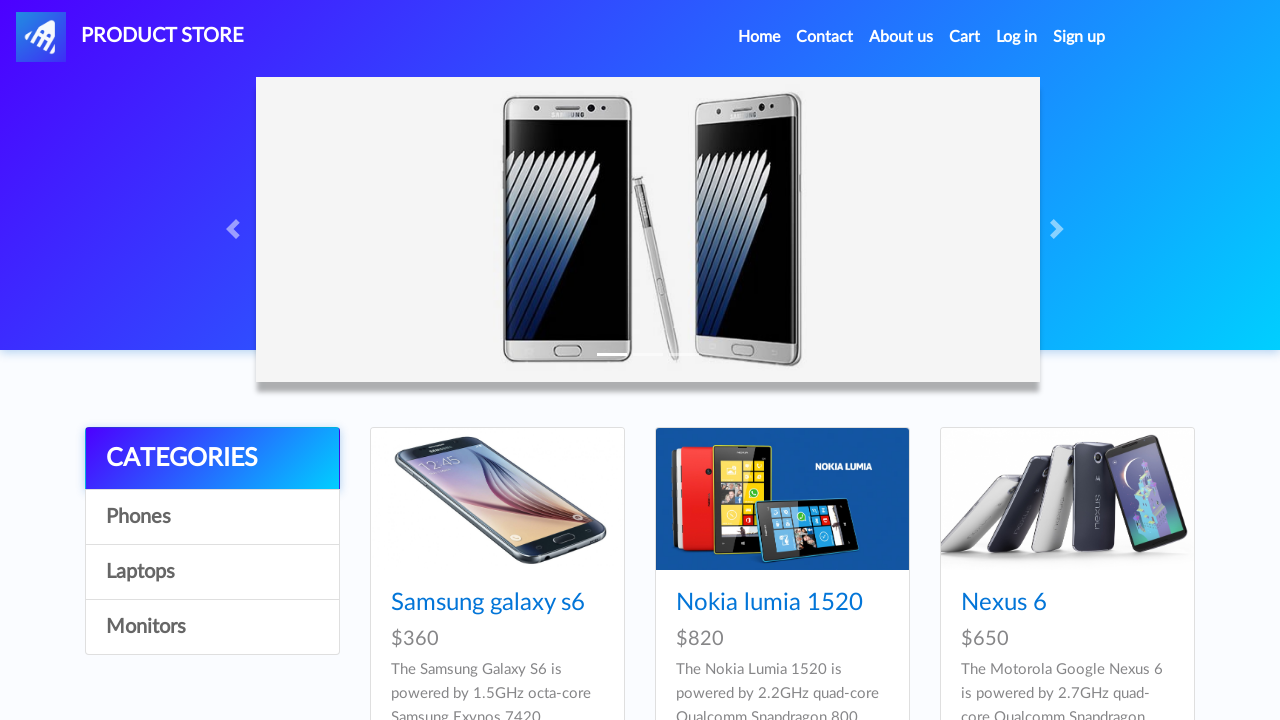

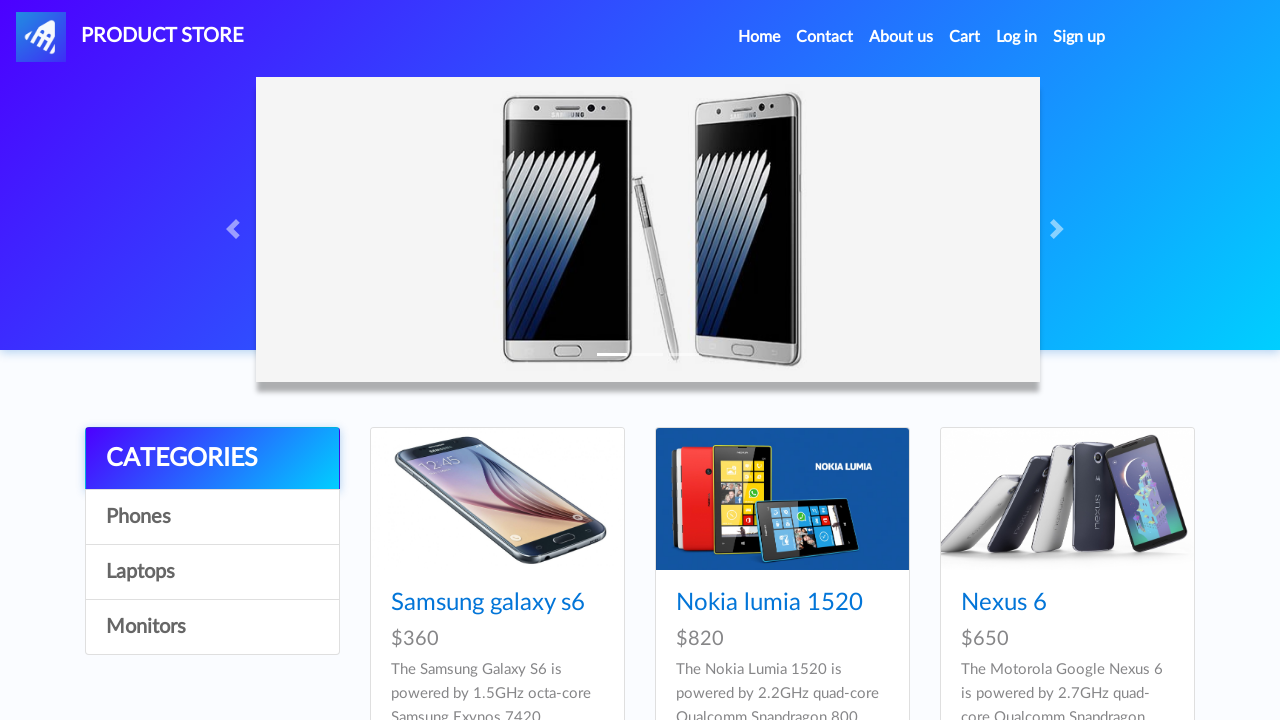